Tests page scrolling functionality by scrolling down to the "Powered by Cydeo" element and then back up to the "Home" link using JavaScript executor

Starting URL: https://practice.cydeo.com/large

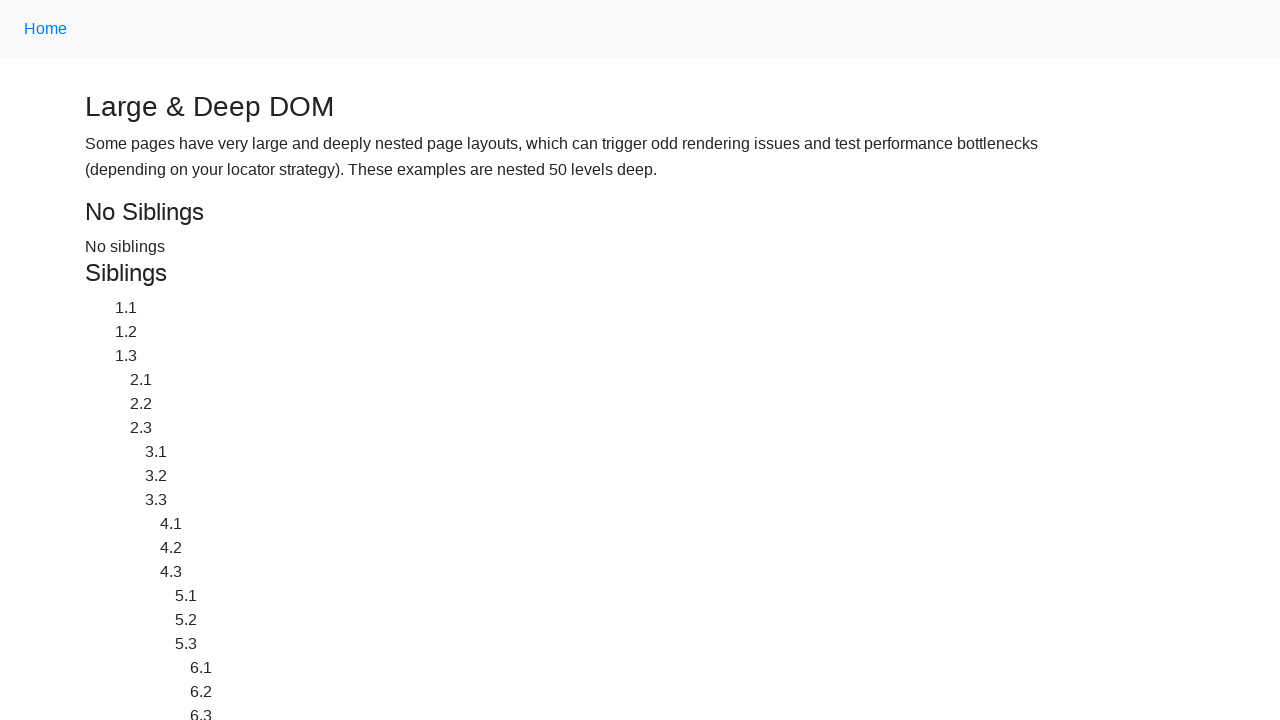

Located 'Powered by Cydeo' element
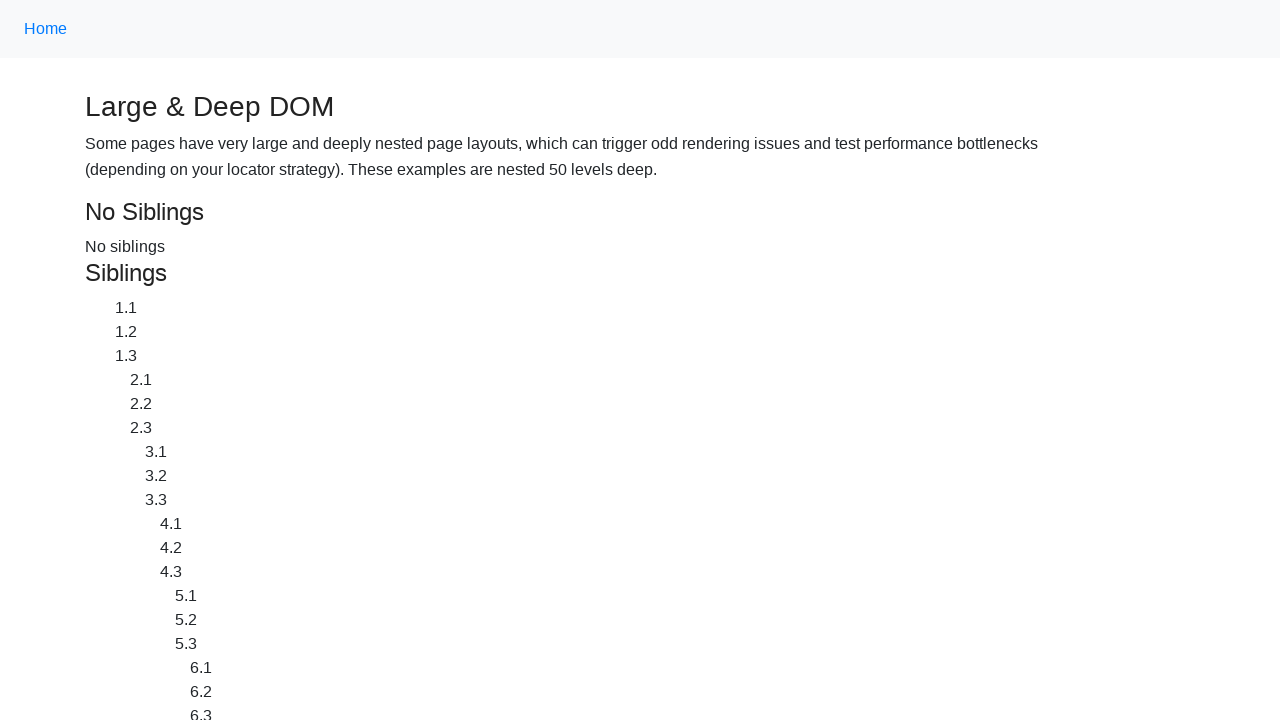

Located 'Home' link element
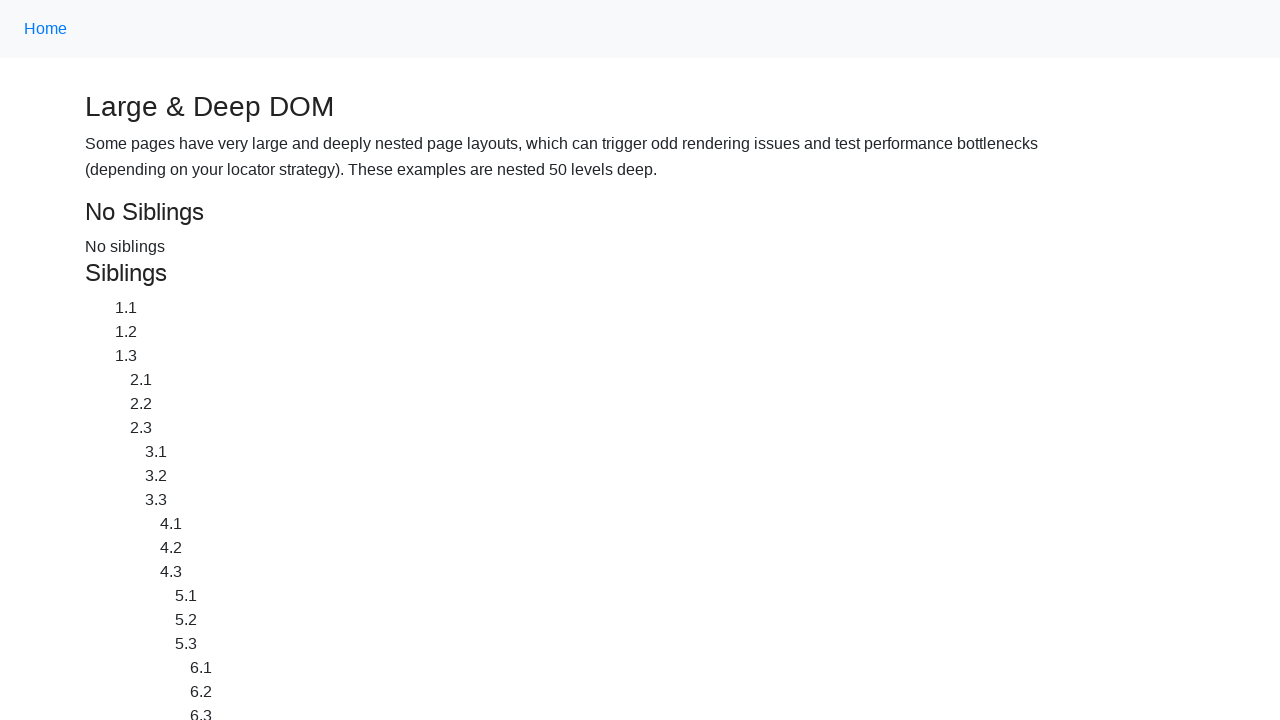

Scrolled down to 'Powered by Cydeo' element
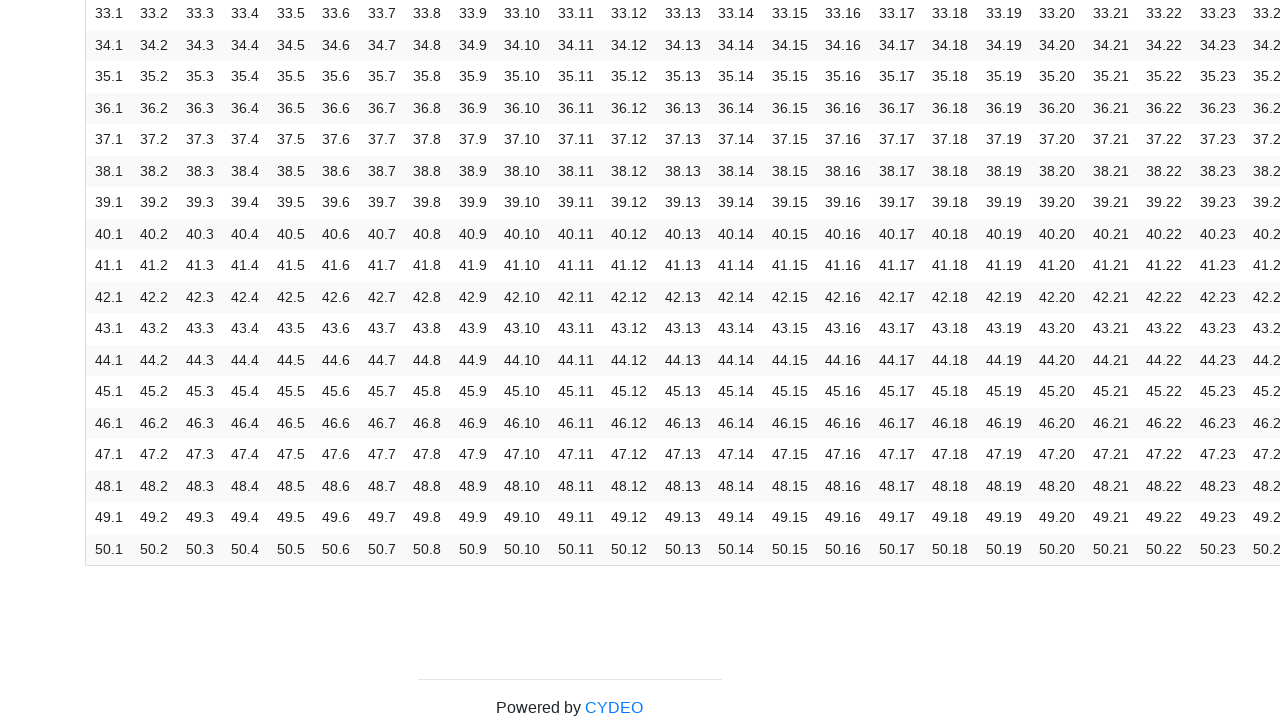

Waited 1.5 seconds to observe scroll effect at bottom
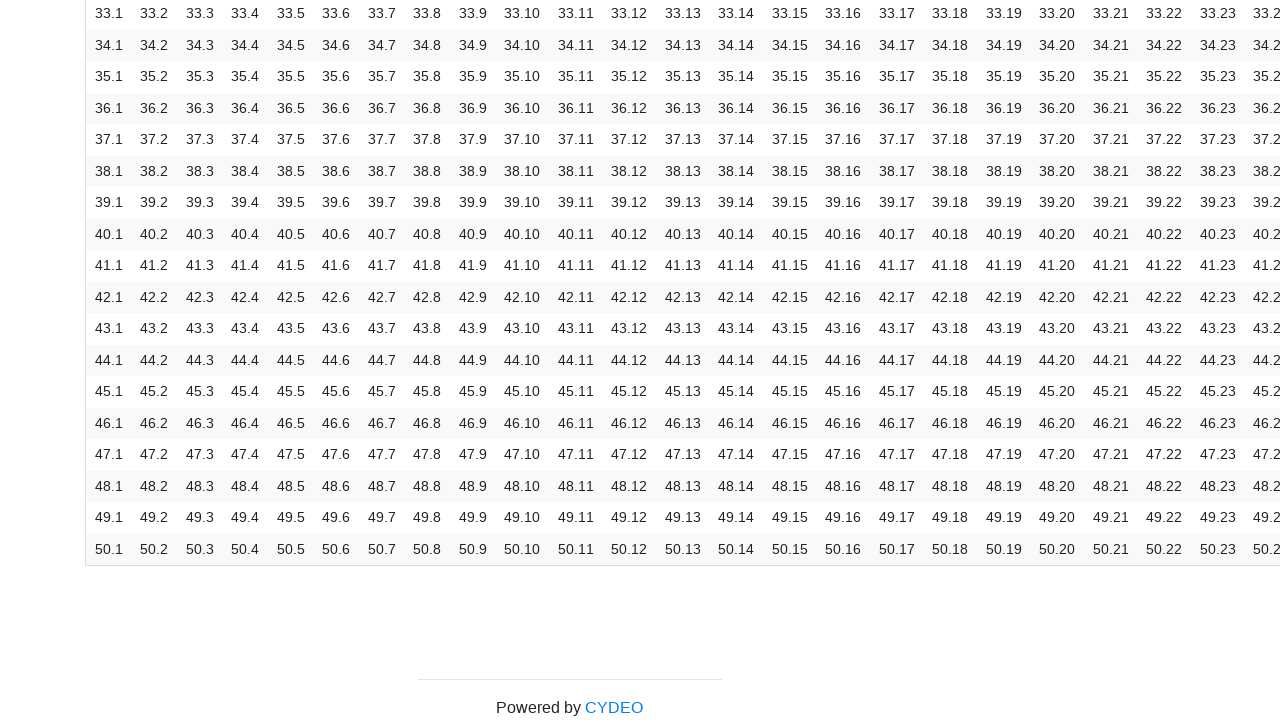

Scrolled back up to 'Home' link element
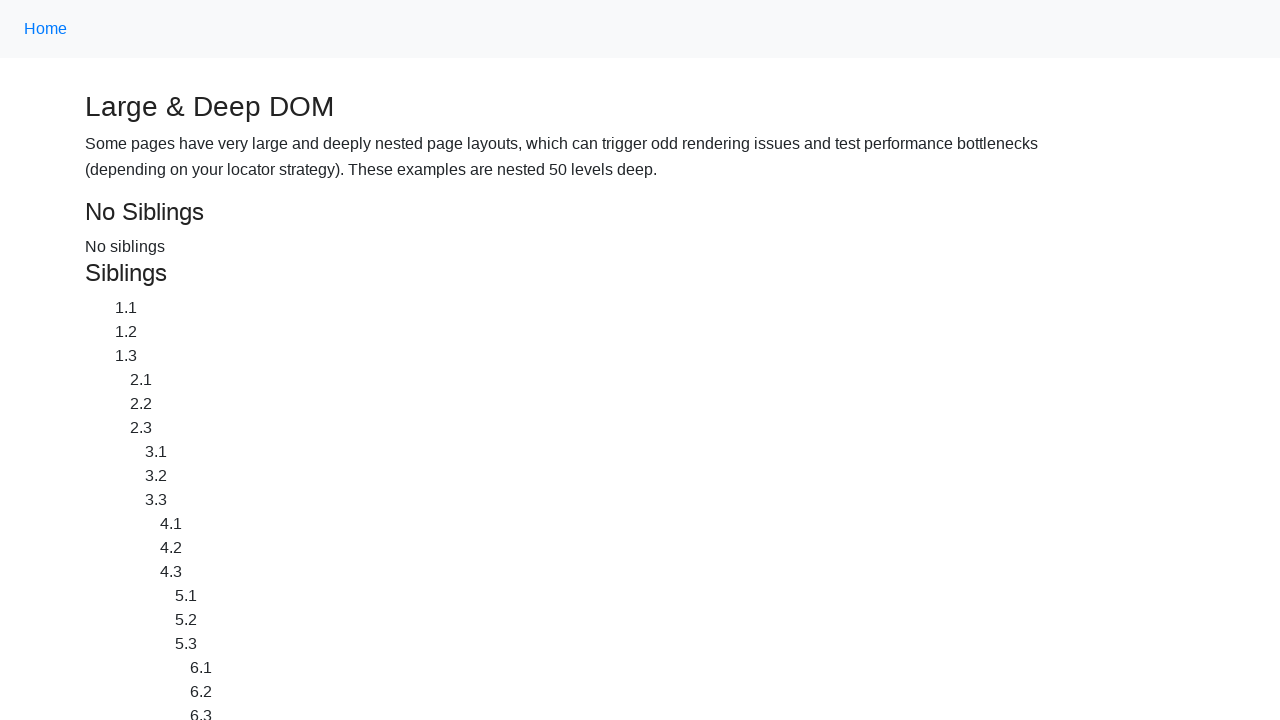

Waited 1.5 seconds to observe scroll effect at top
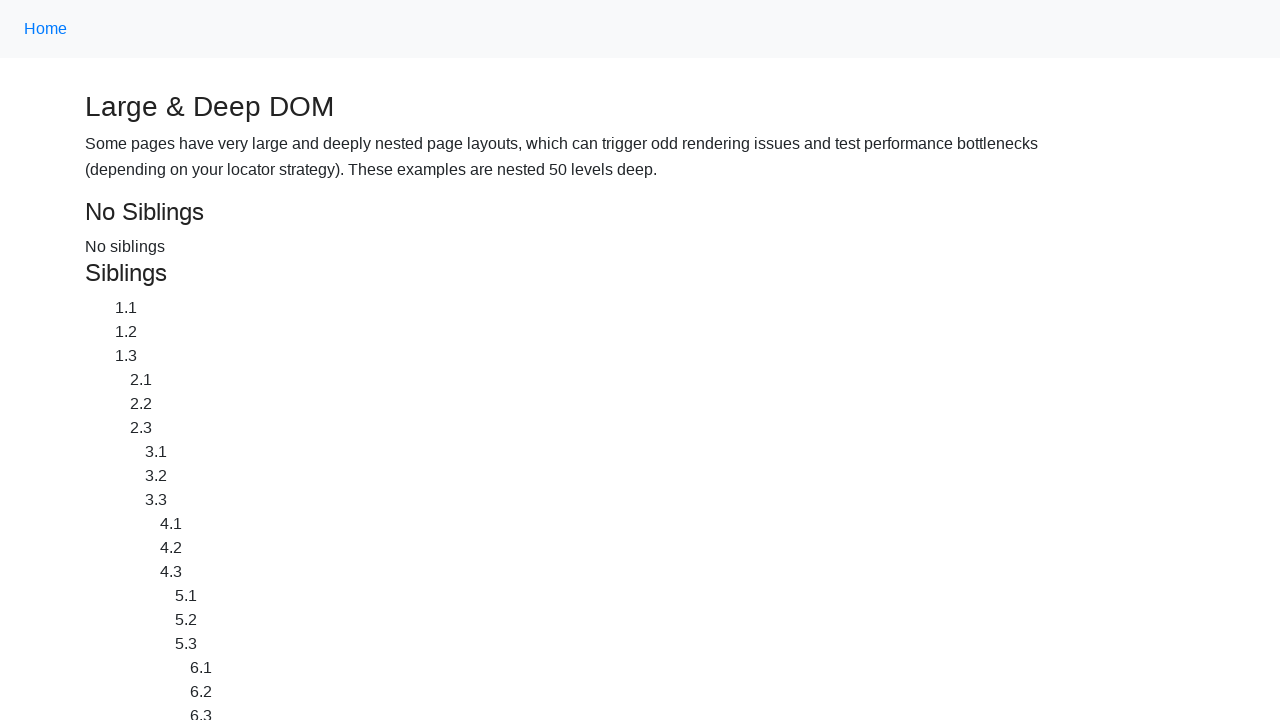

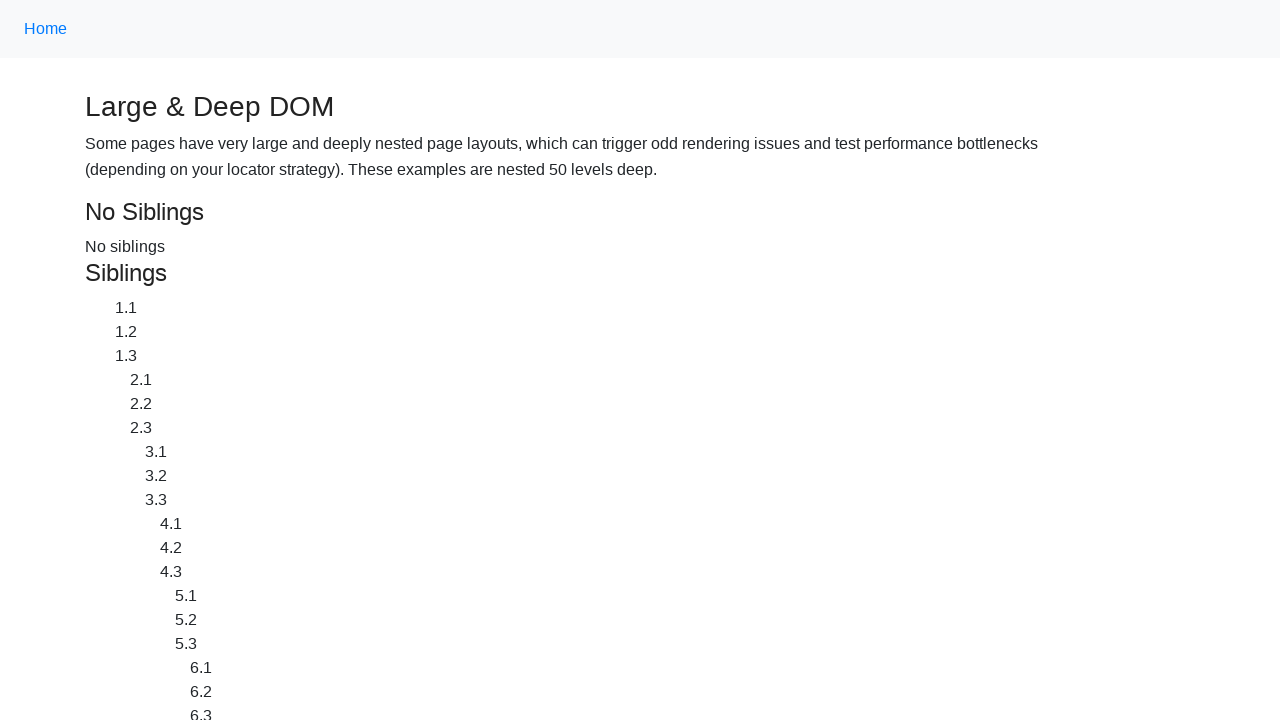